Tests form submission on the Basic Elements page by filling in first name, last name, and company name fields, then verifying the alert message displays the correct information

Starting URL: http://automationbykrishna.com

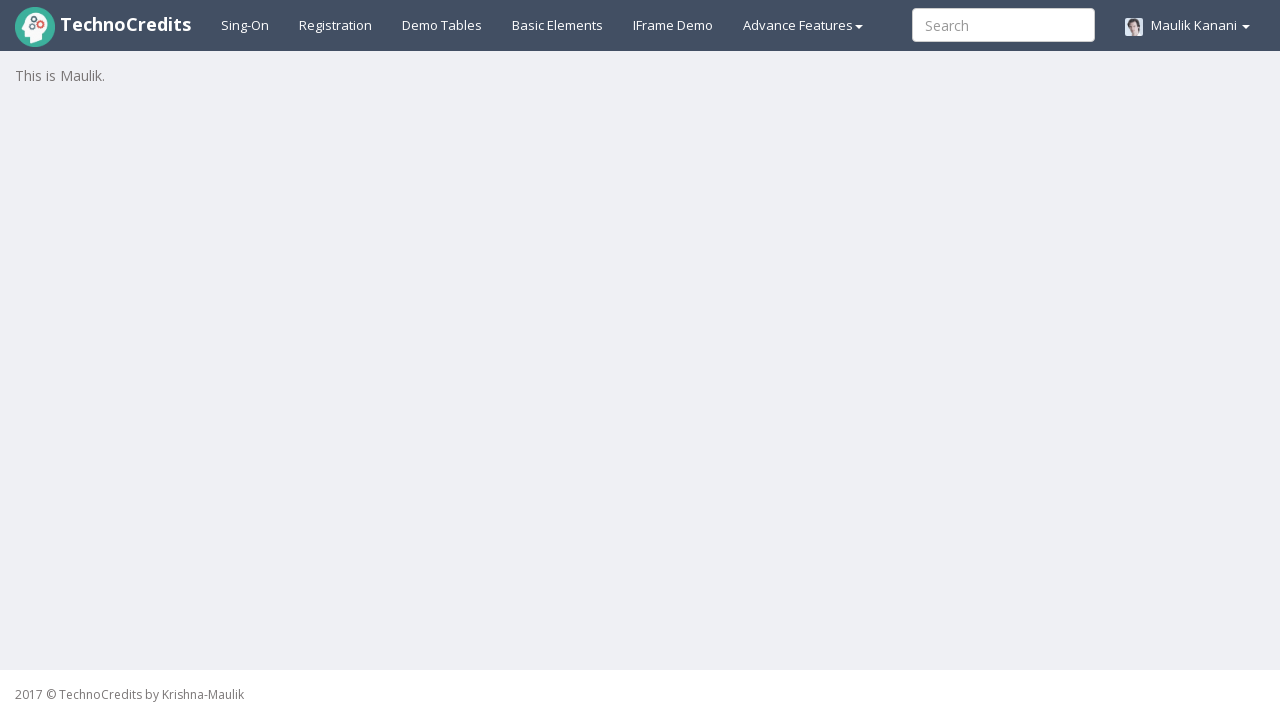

Clicked on Basic Elements link at (558, 25) on xpath=//a[@id='basicelements']
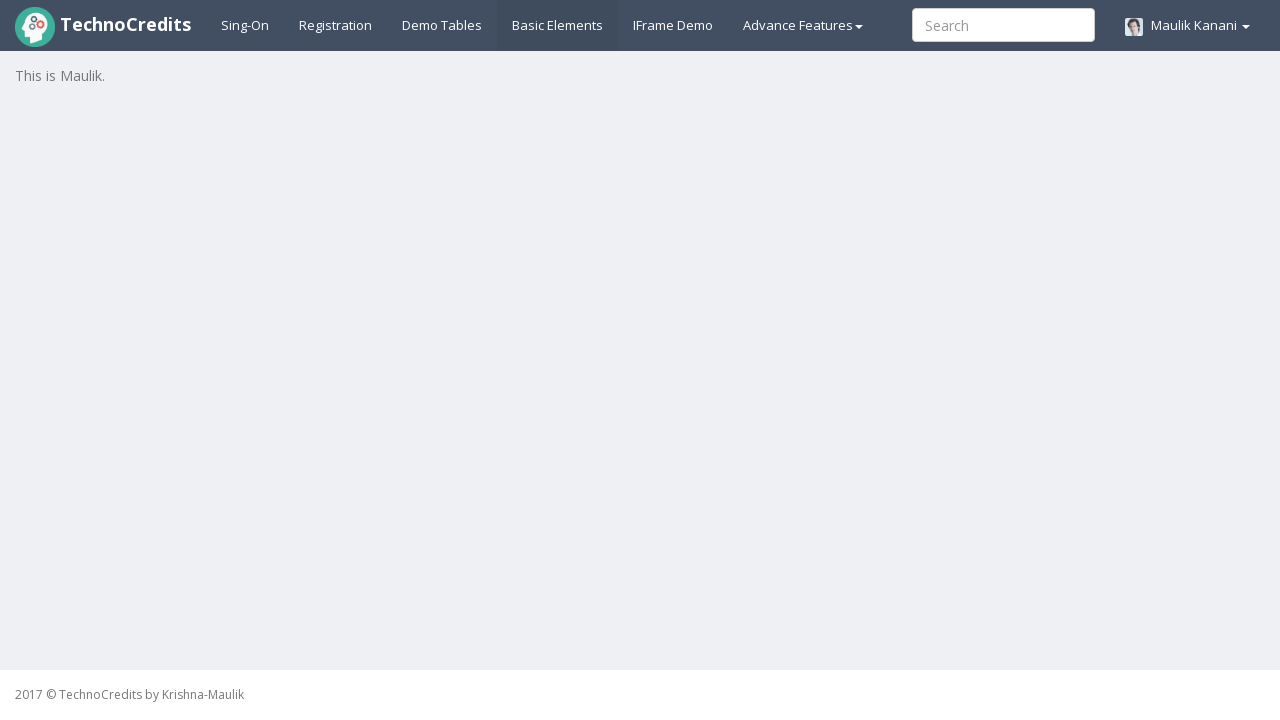

Waited for form to load (3000ms)
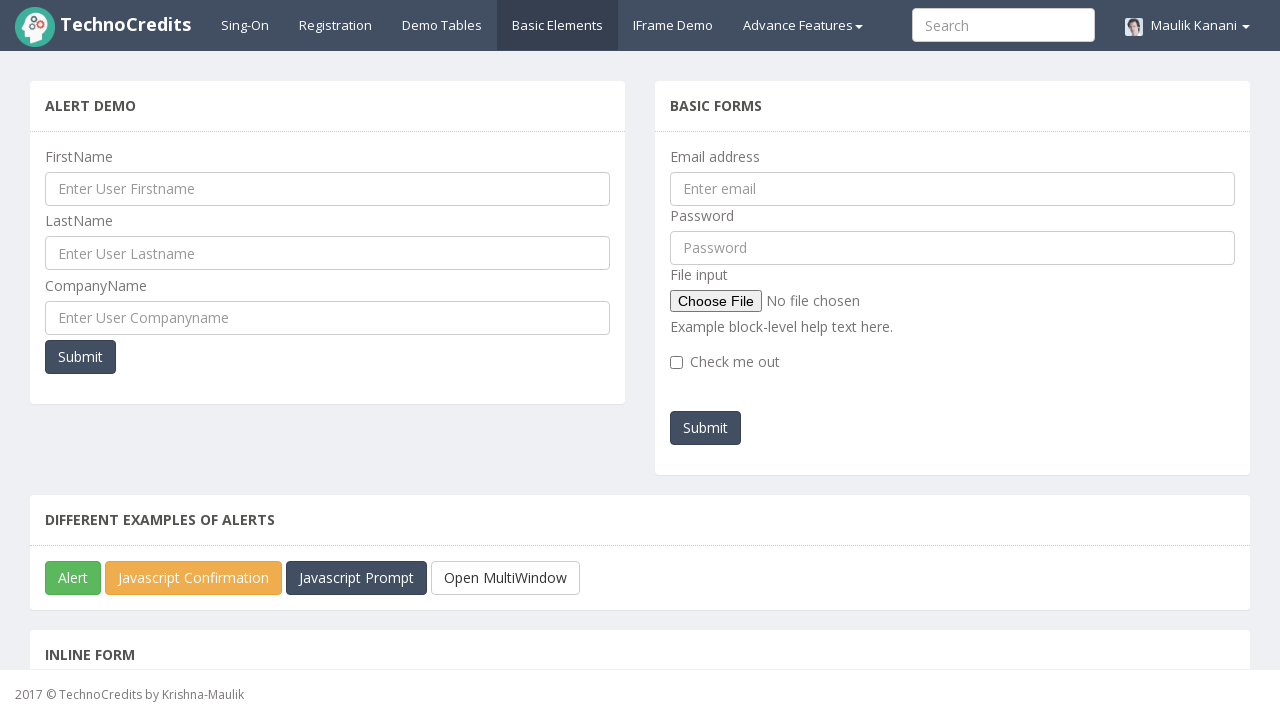

Filled in first name field with 'Shrutika' on //input[@id='UserFirstName']
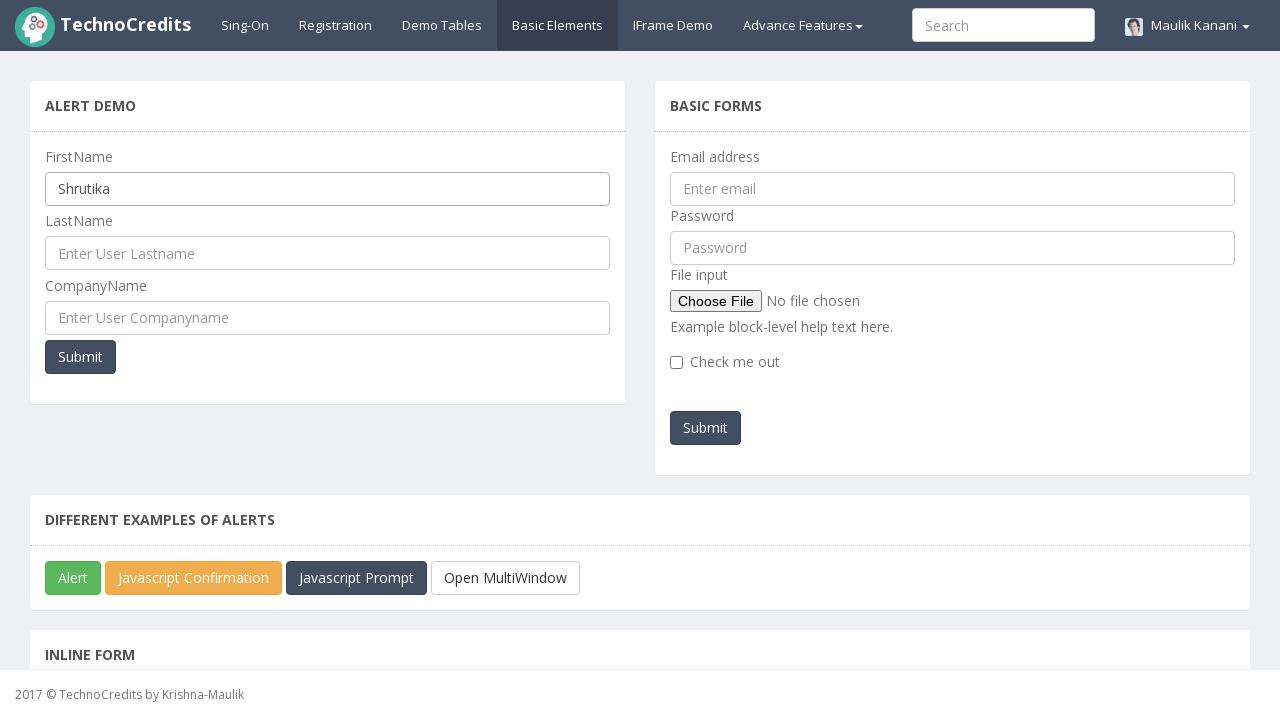

Filled in last name field with 'Benakatti' on //input[@id='UserLastName']
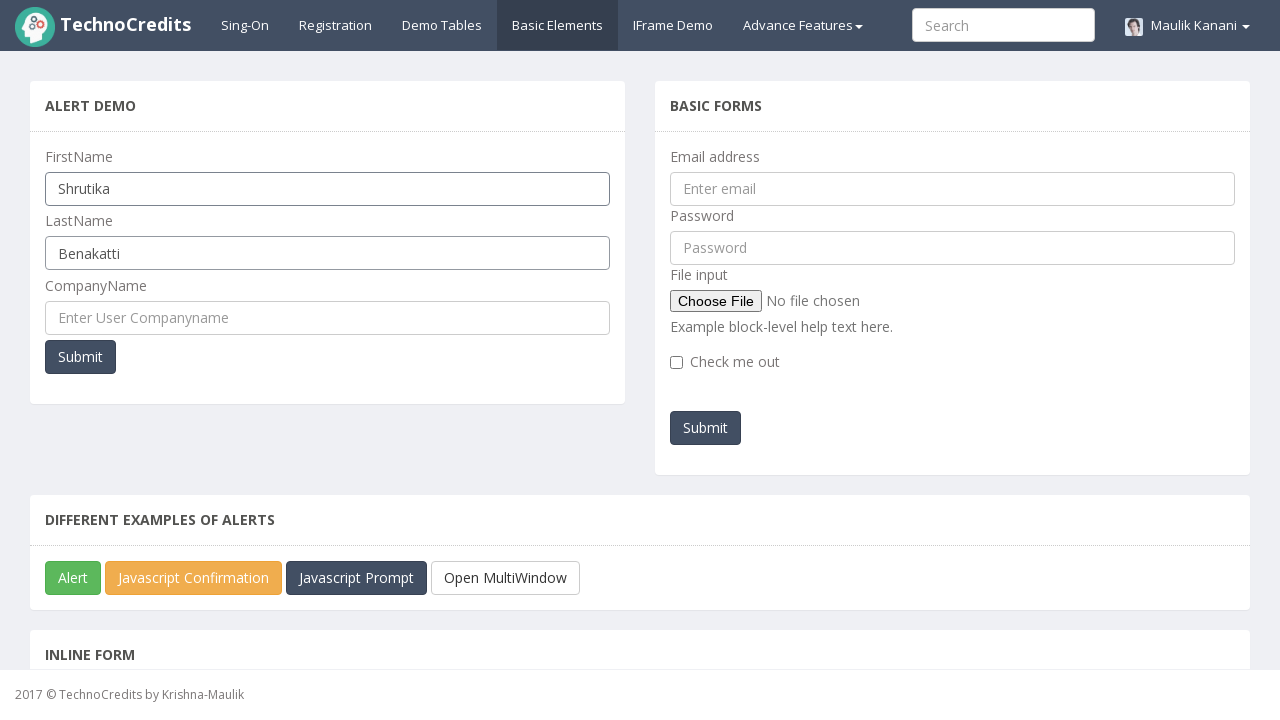

Filled in company name field with 'TCS' on //input[@id='UserCompanyName']
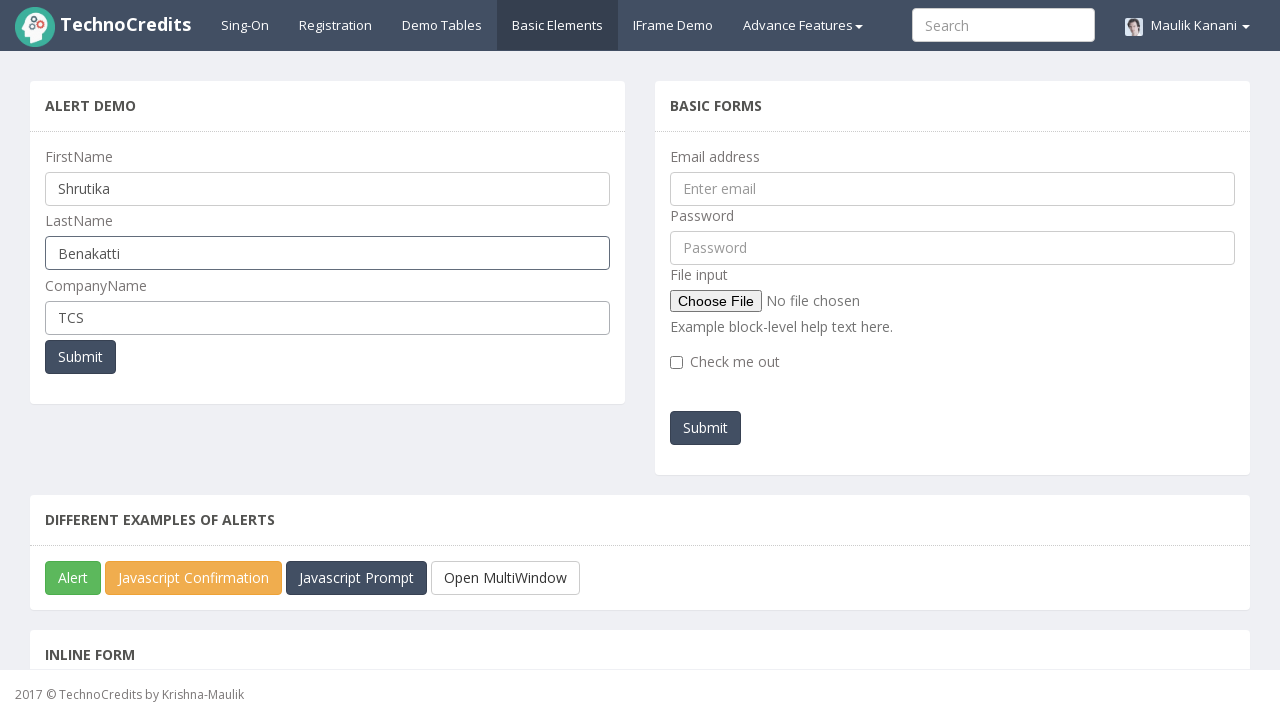

Clicked submit button to submit form at (80, 357) on xpath=//div[@name='secondSegment']//button[@type='submit'][1]
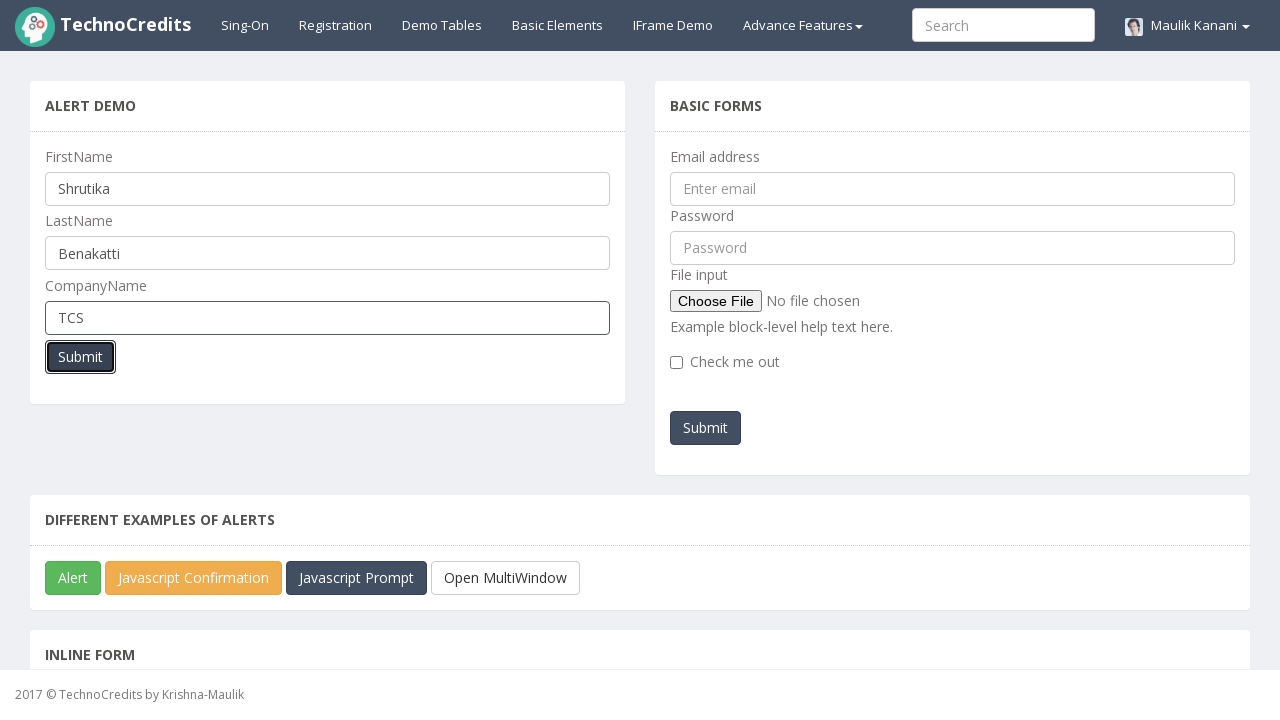

Set up alert dialog handler to accept alerts
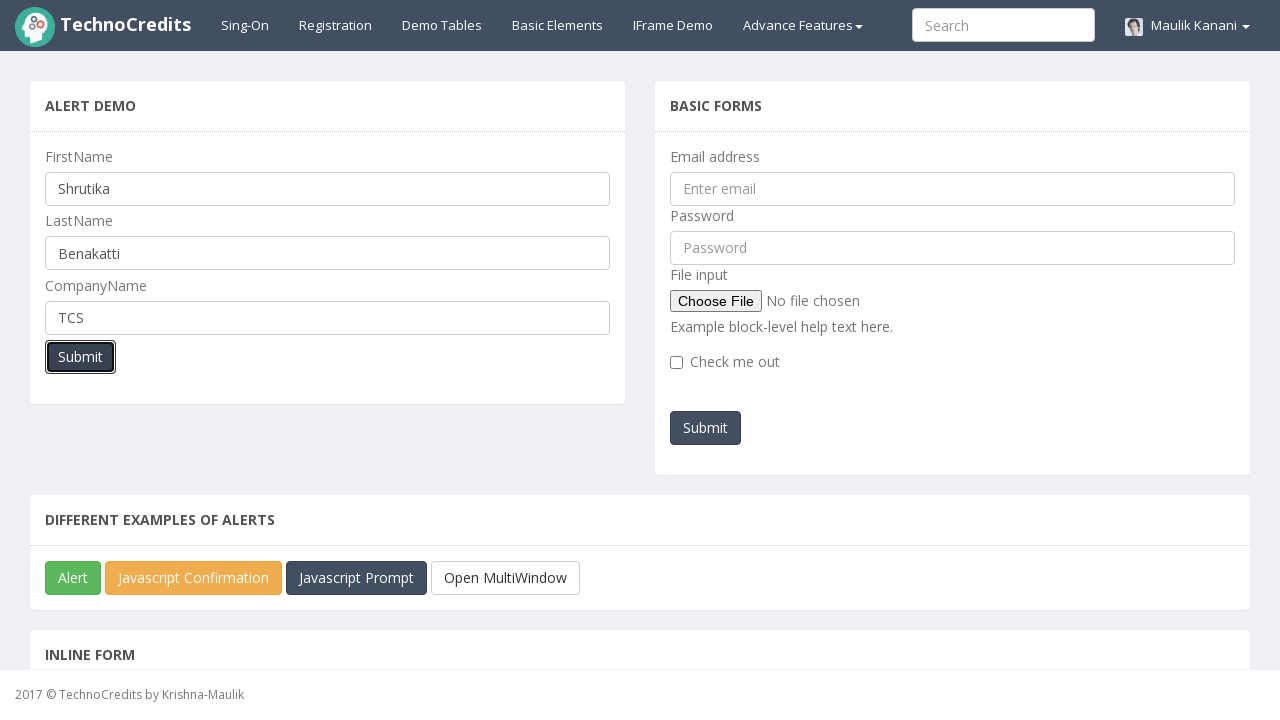

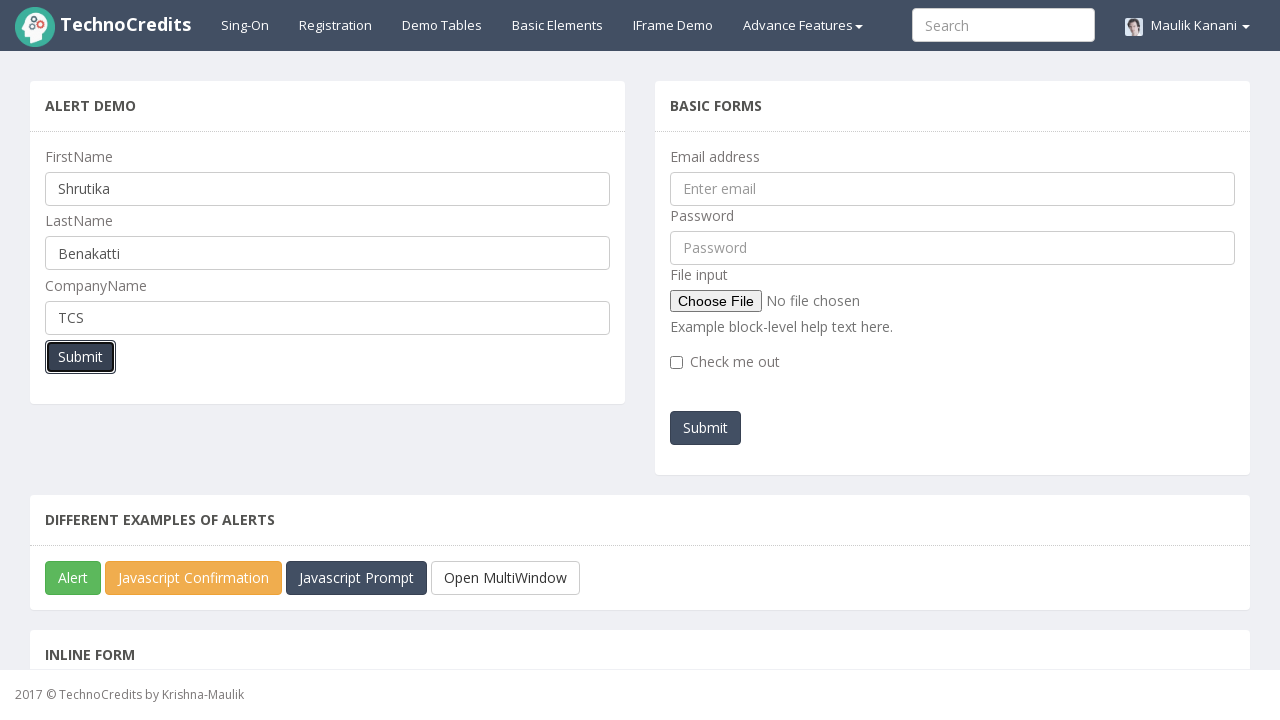